Tests handling of static dropdown elements by selecting options using different methods (by index, value, and visible text)

Starting URL: https://rahulshettyacademy.com/AutomationPractice/

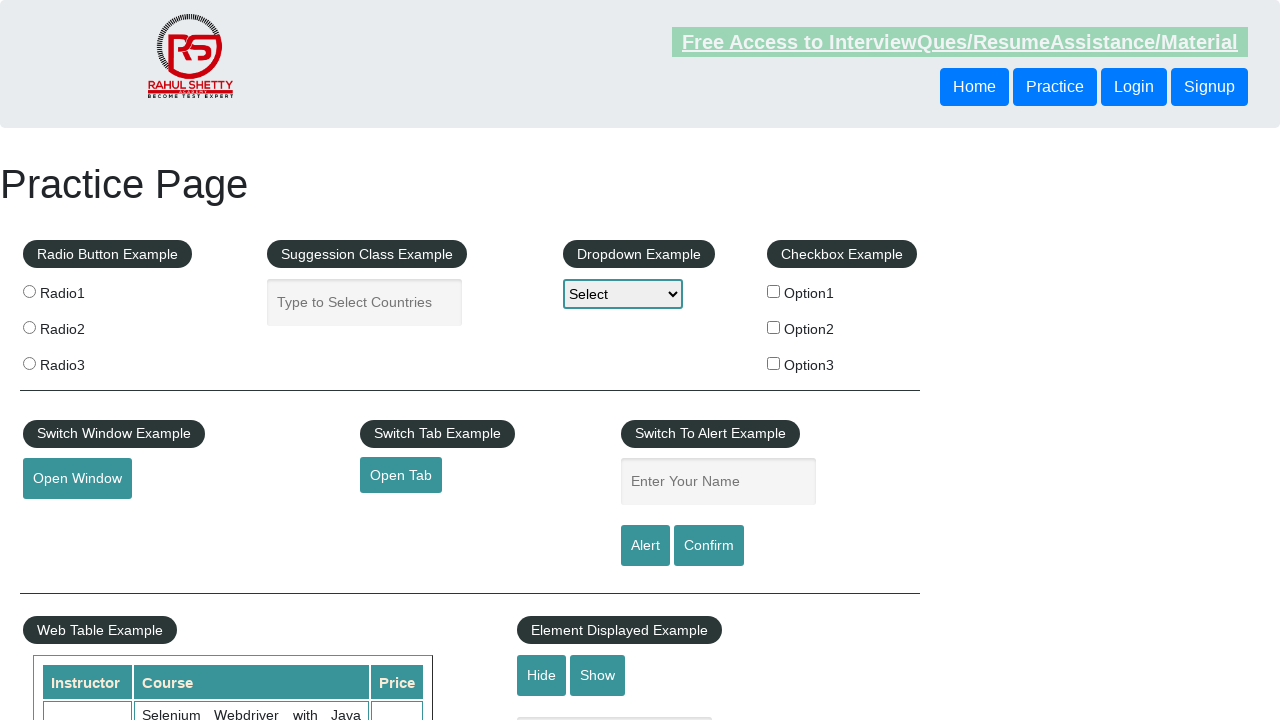

Located the first dropdown element on the page
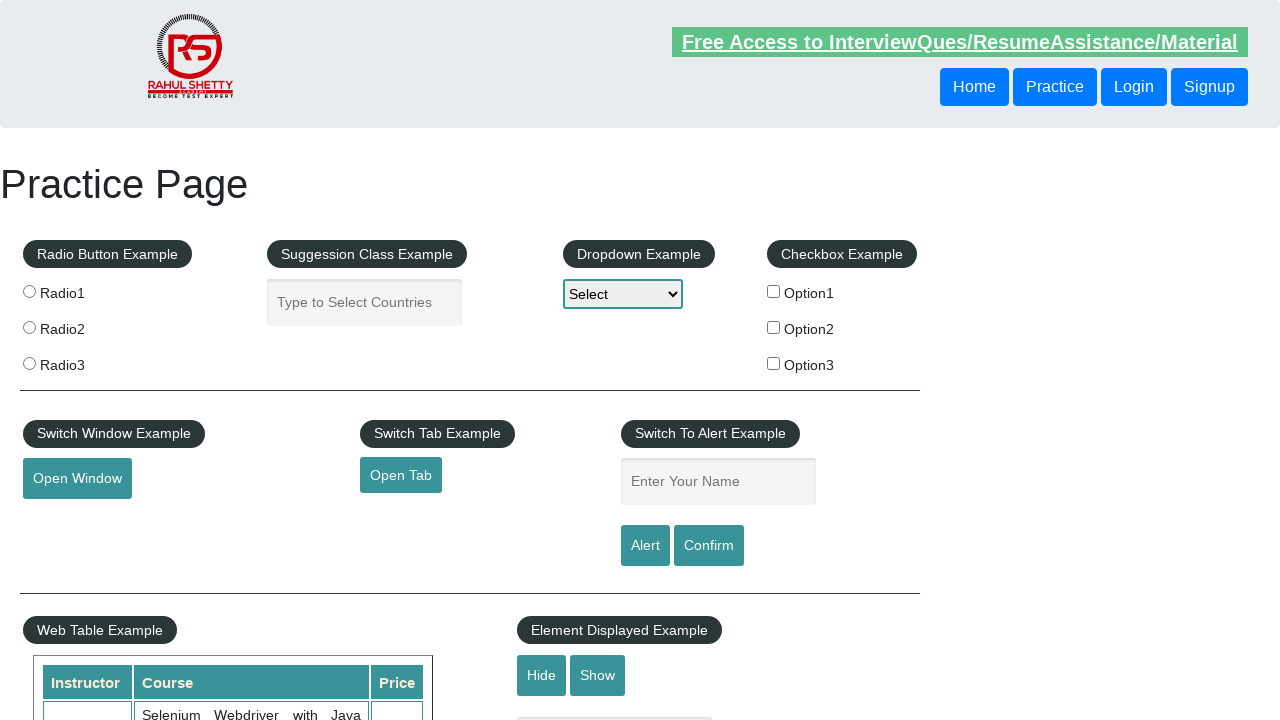

Selected dropdown option by index 0 on select >> nth=0
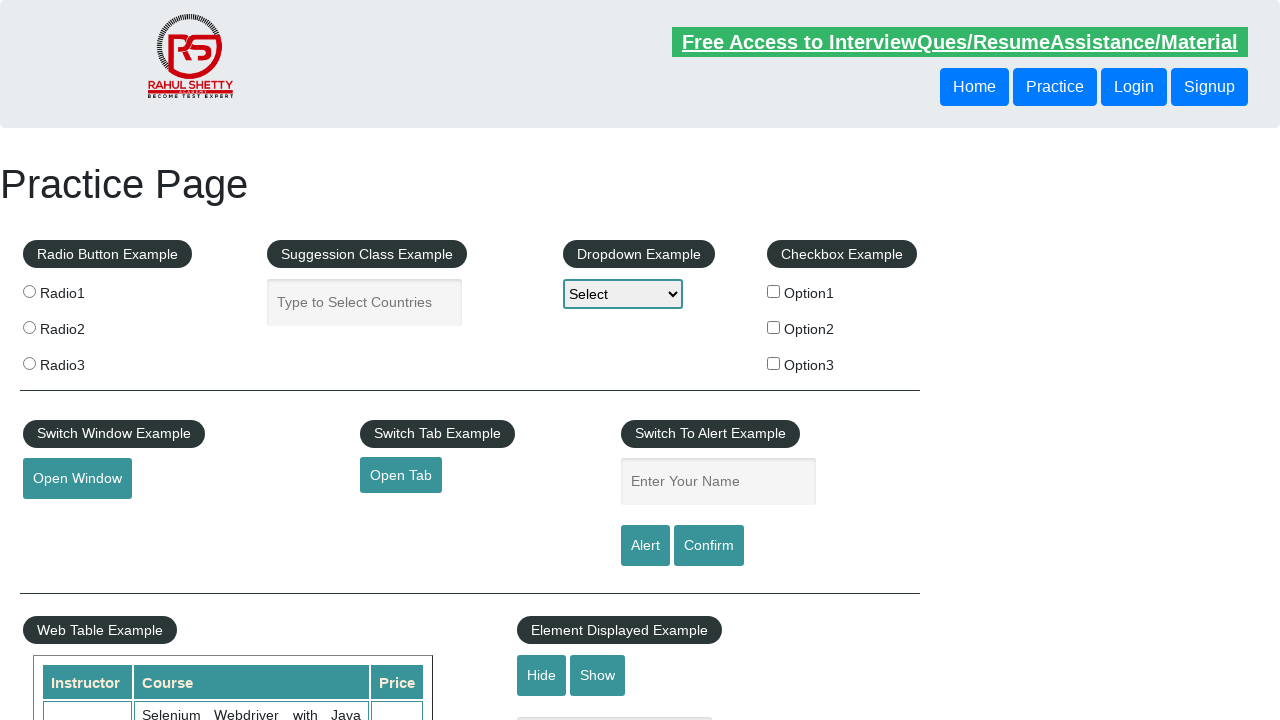

Selected dropdown option by value 'option1' on select >> nth=0
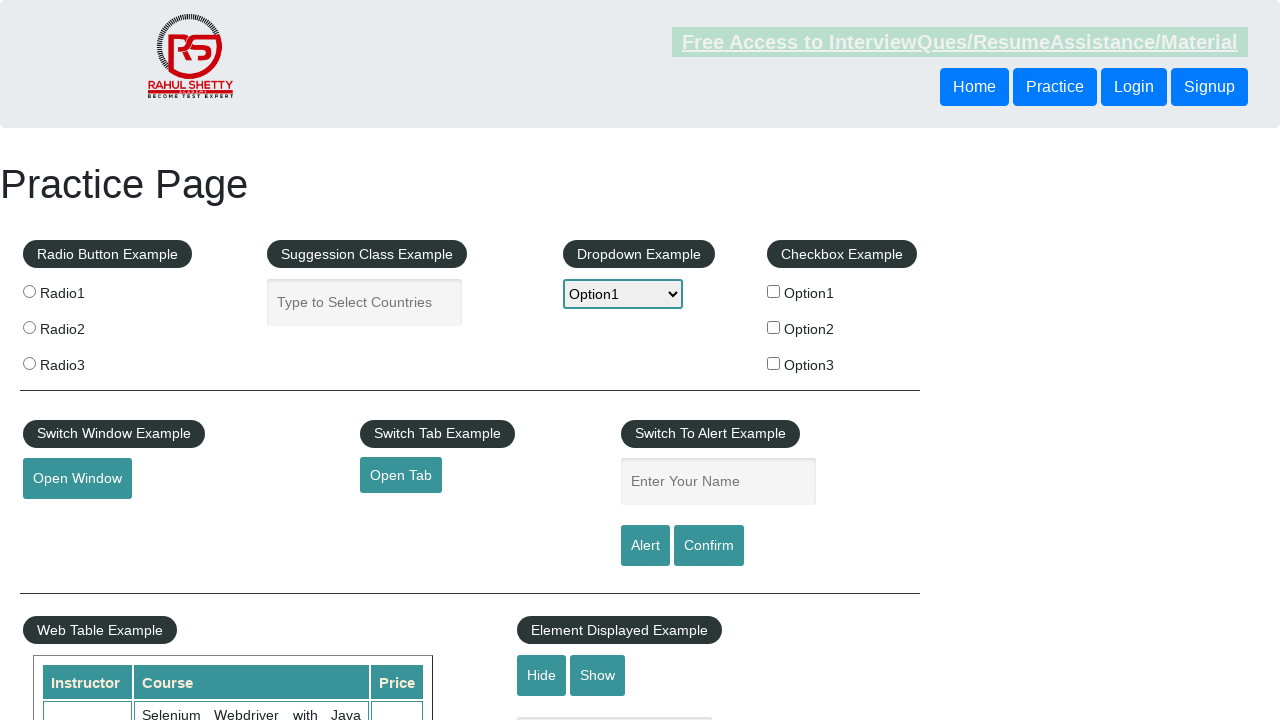

Selected dropdown option by visible text 'Option2' on select >> nth=0
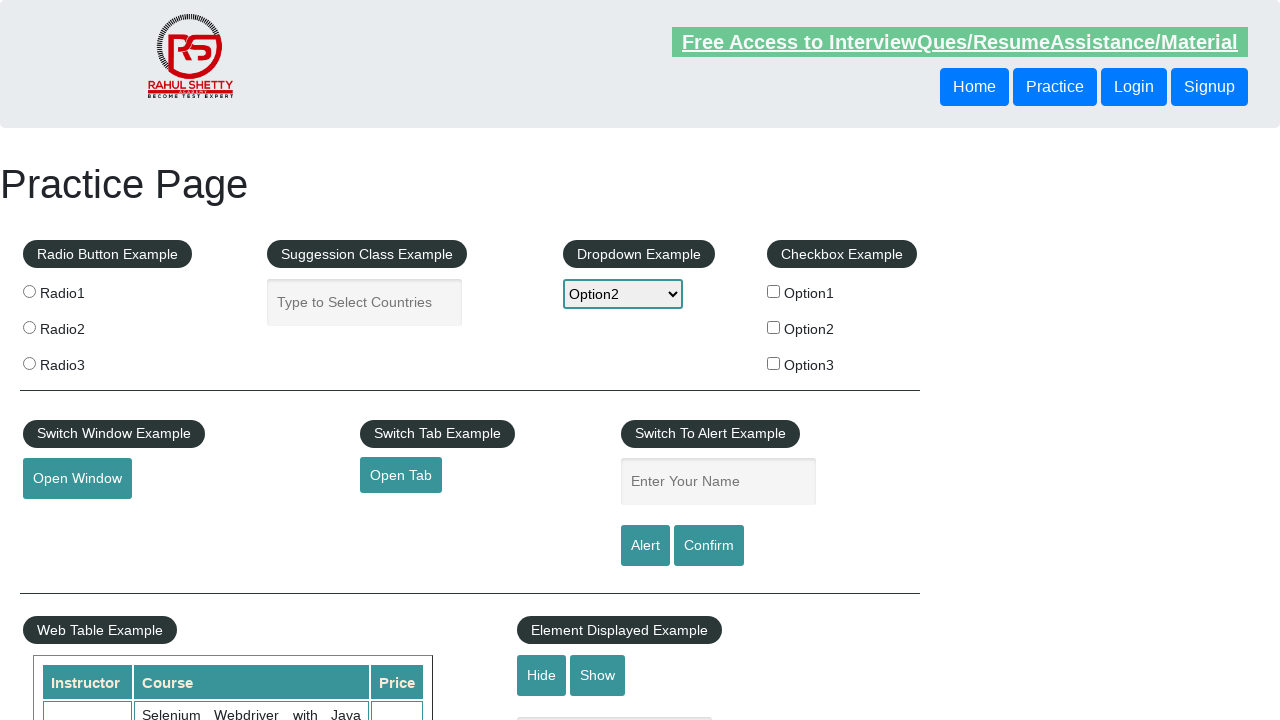

Retrieved the currently selected option text
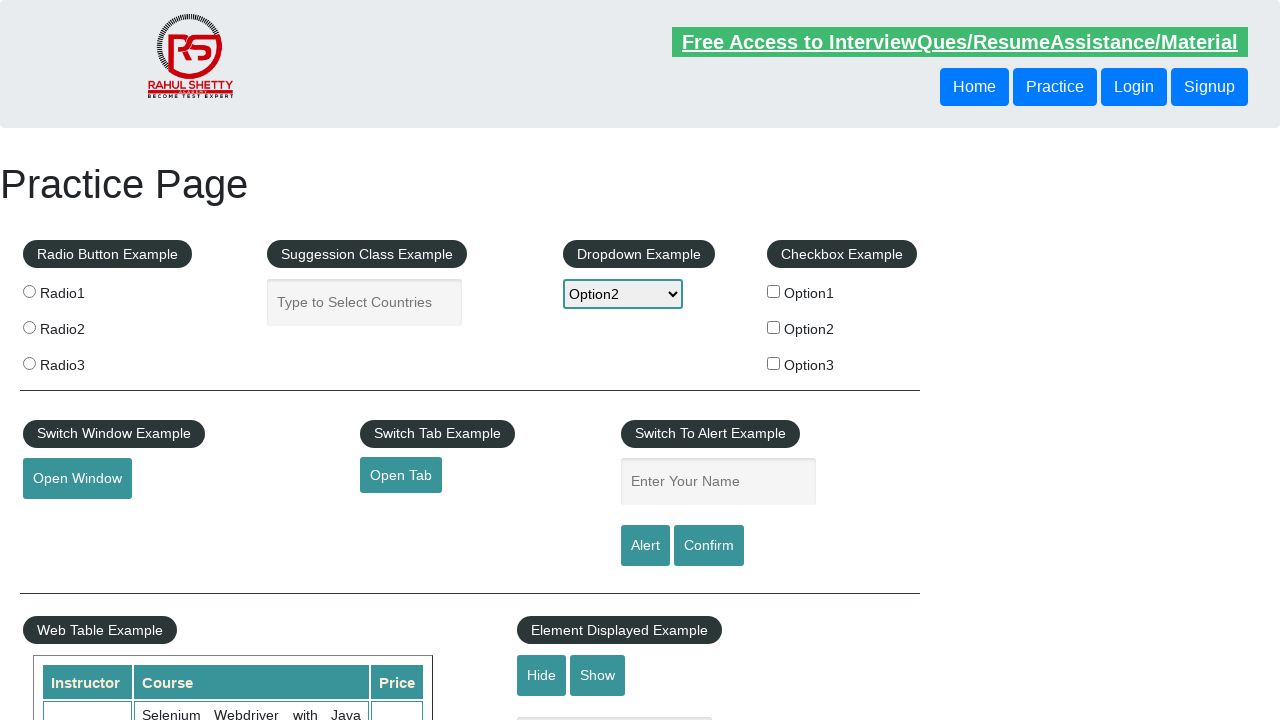

Verified that the selected option text is 'Option2'
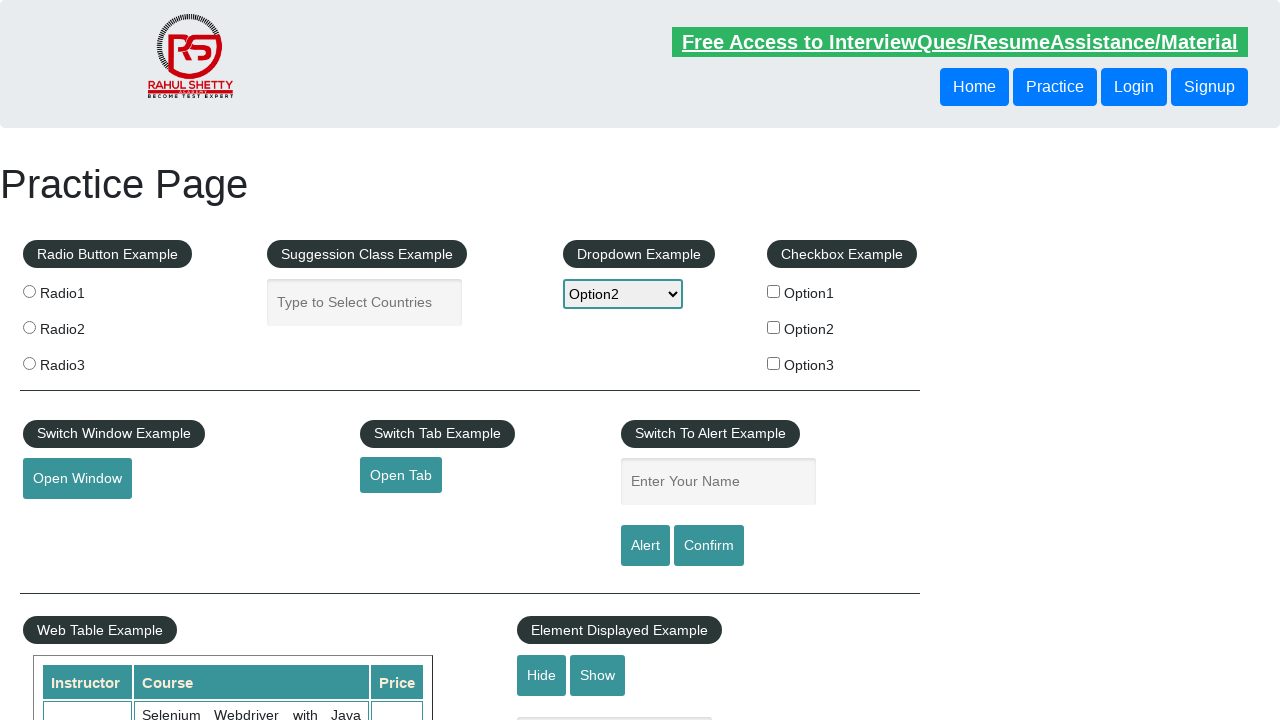

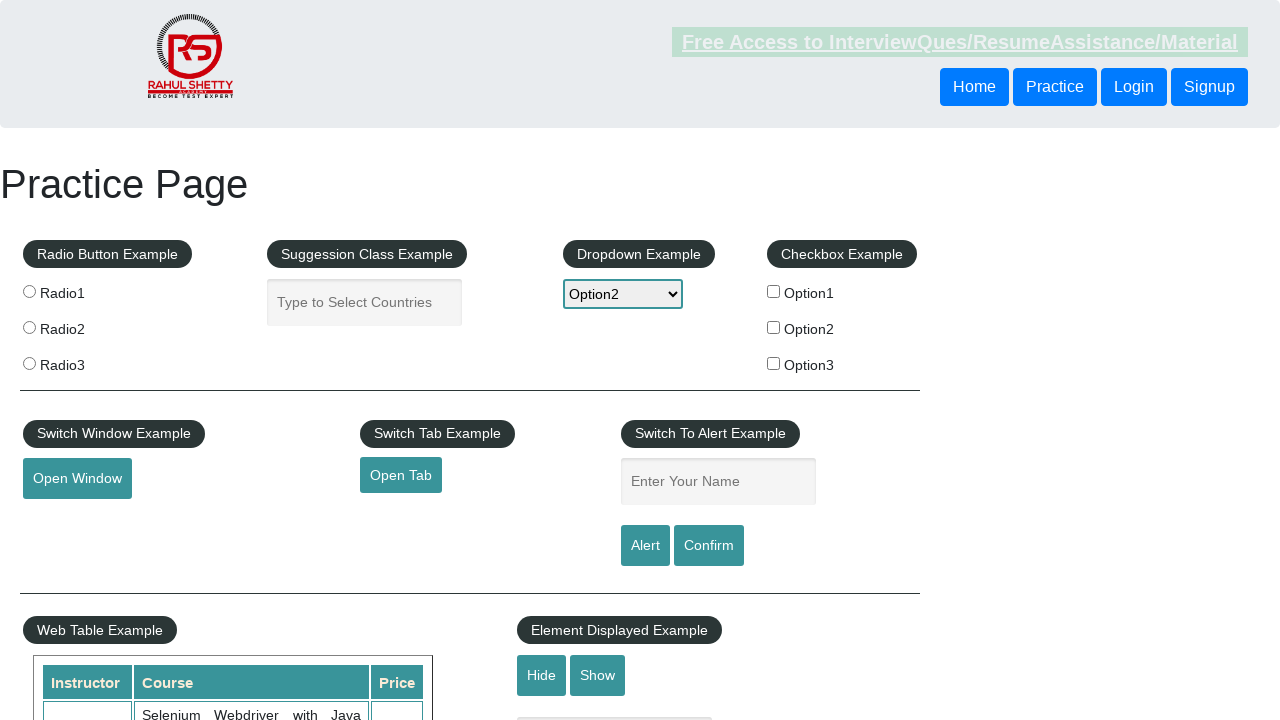